Tests clicking a dynamic button that generates an ID and verifies that a hidden element appears after the click

Starting URL: https://thefreerangetester.github.io/sandbox-automation-testing/

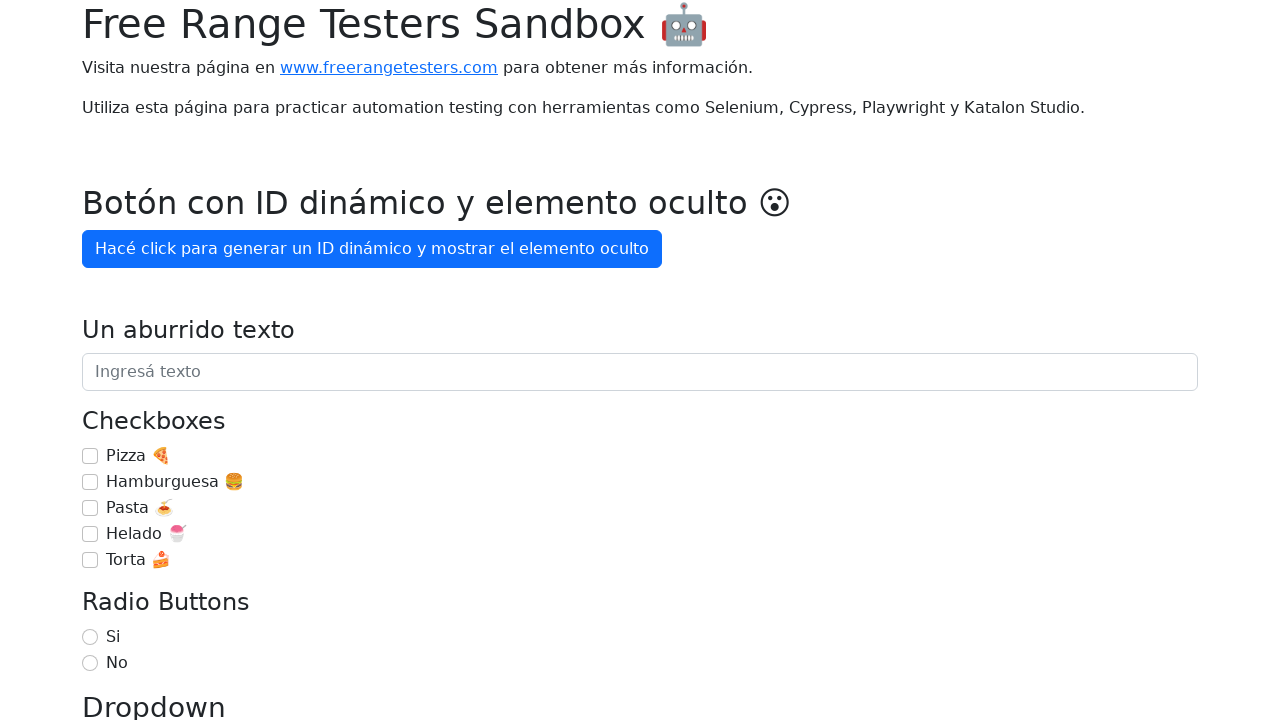

Clicked on dynamic button to generate ID at (372, 249) on internal:role=button[name="Hacé click para generar un ID"i]
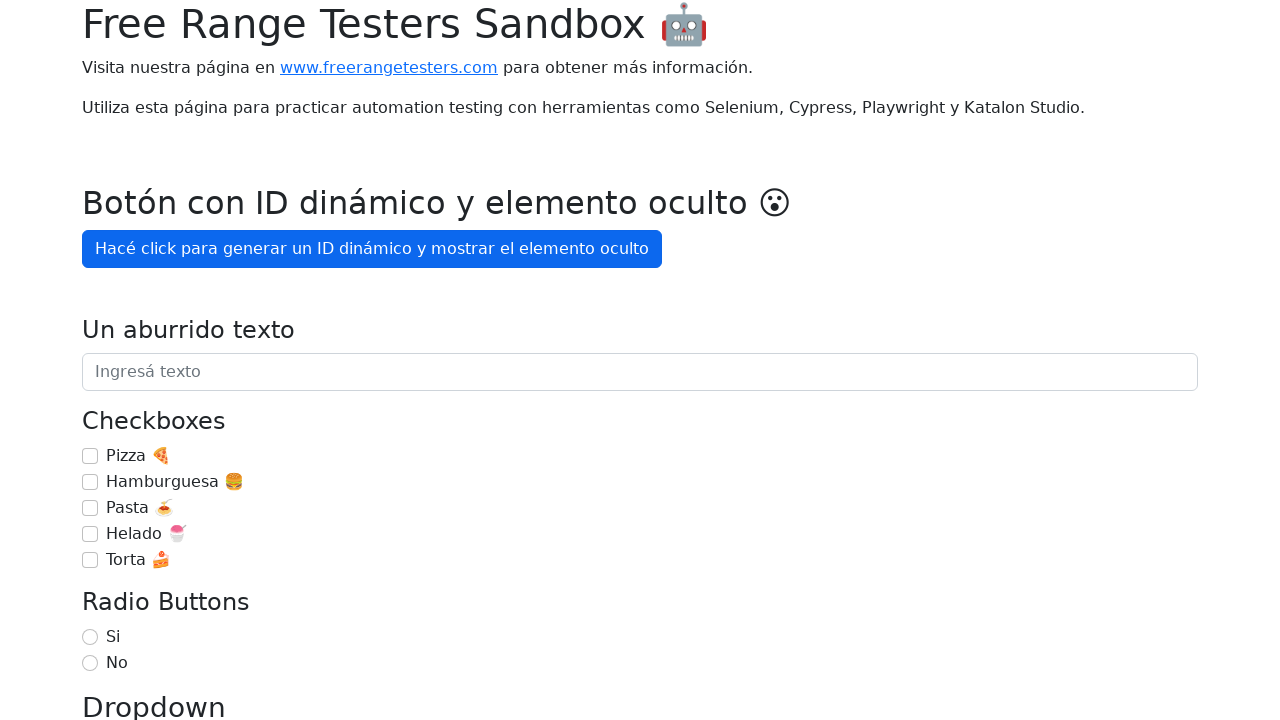

Hidden element appeared after 3 seconds of clicking button
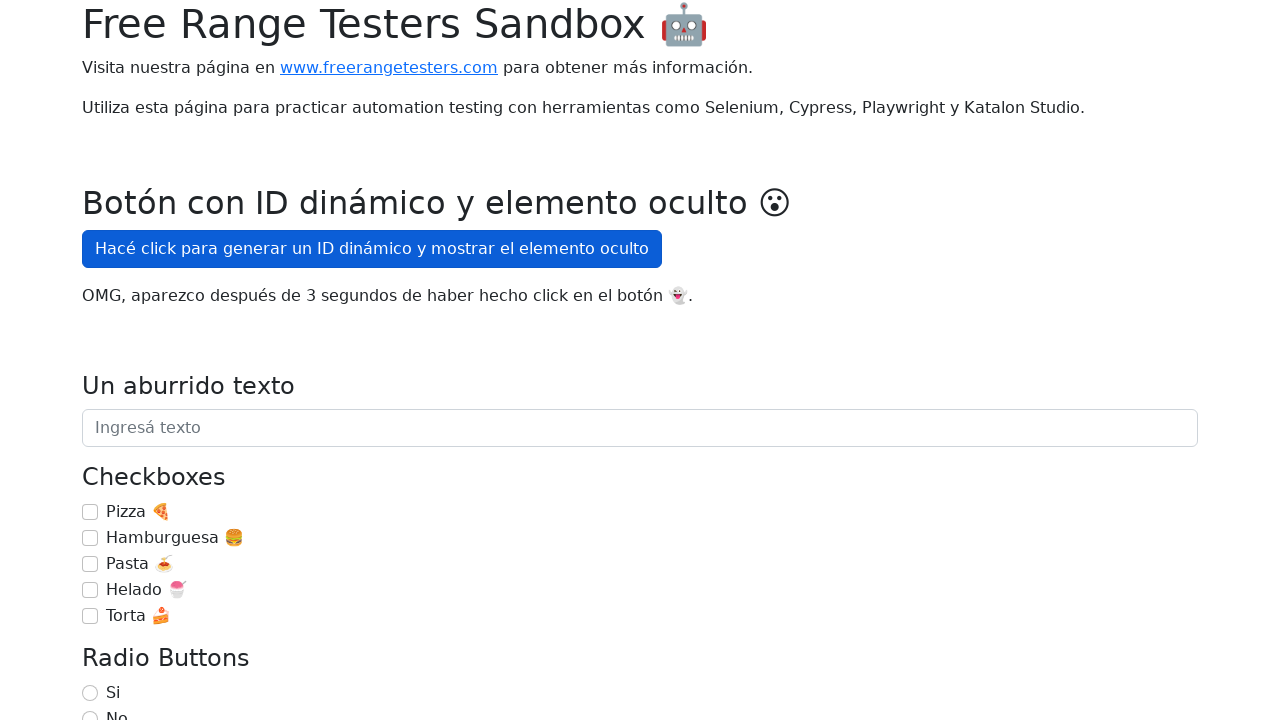

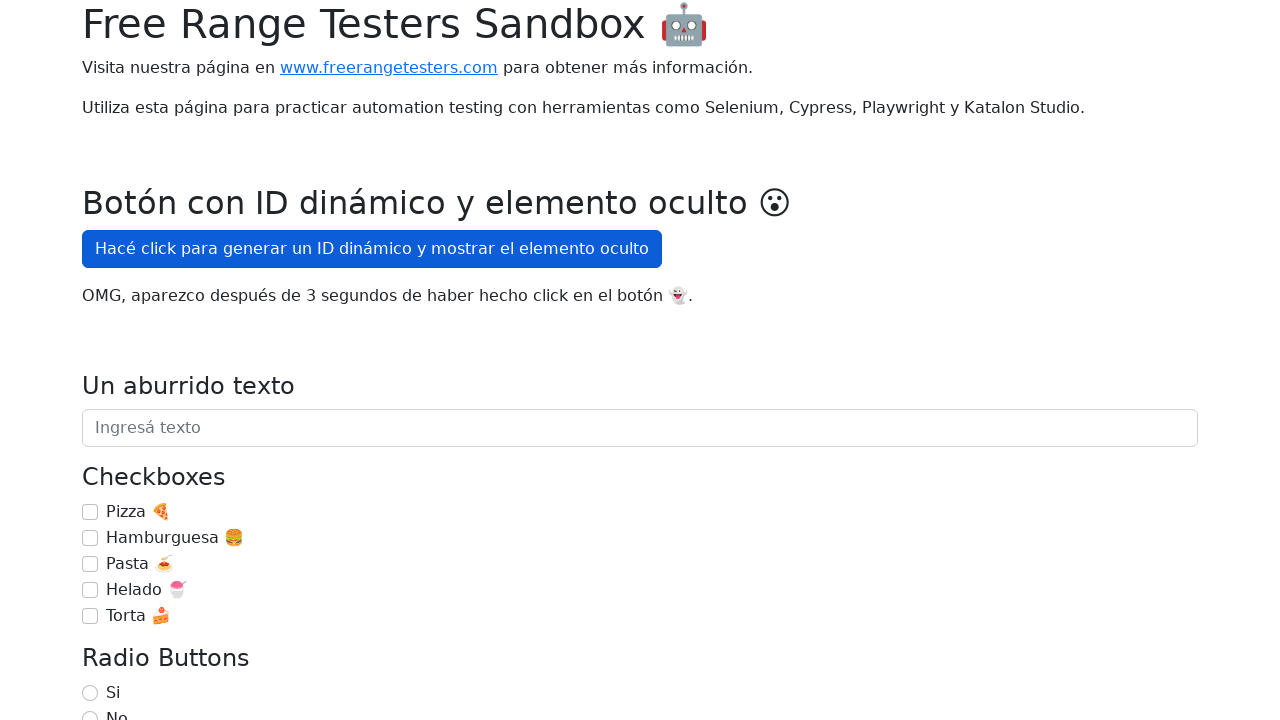